Tests multiple selection functionality by ctrl+clicking multiple list items and verifying they become selected

Starting URL: https://jqueryui.com/

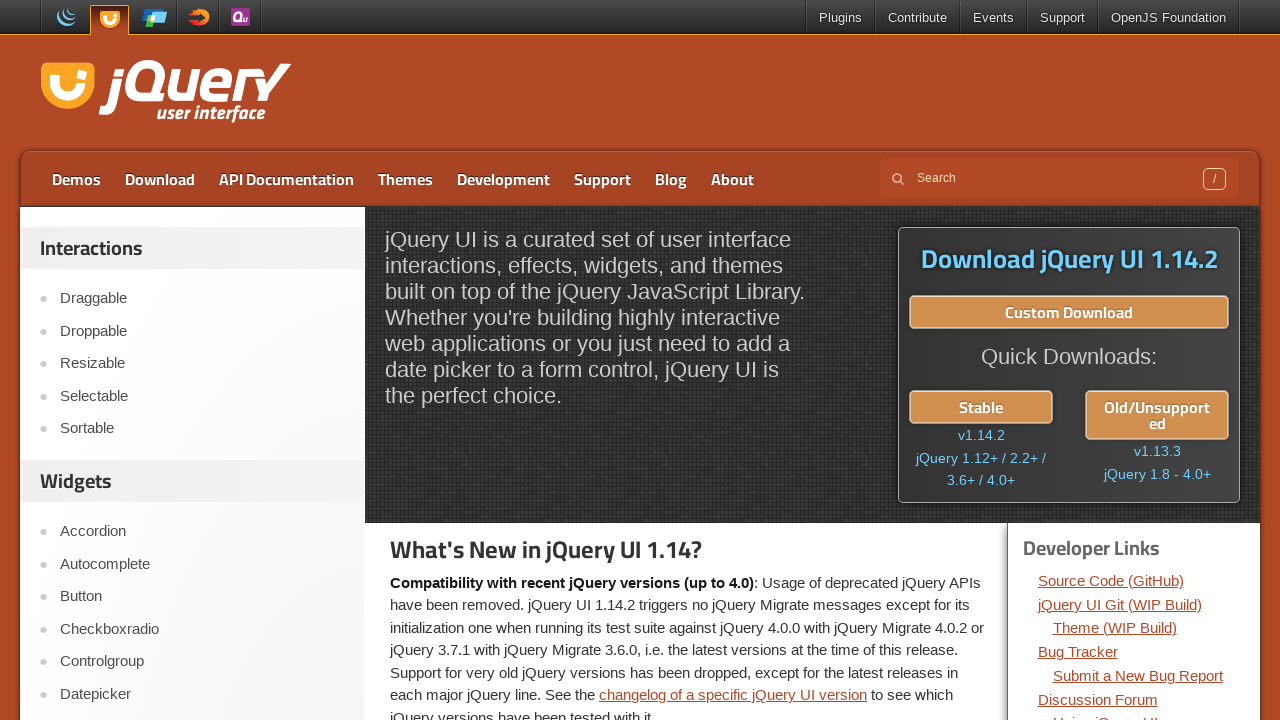

Clicked on Selectable demo link at (202, 396) on text=Selectable
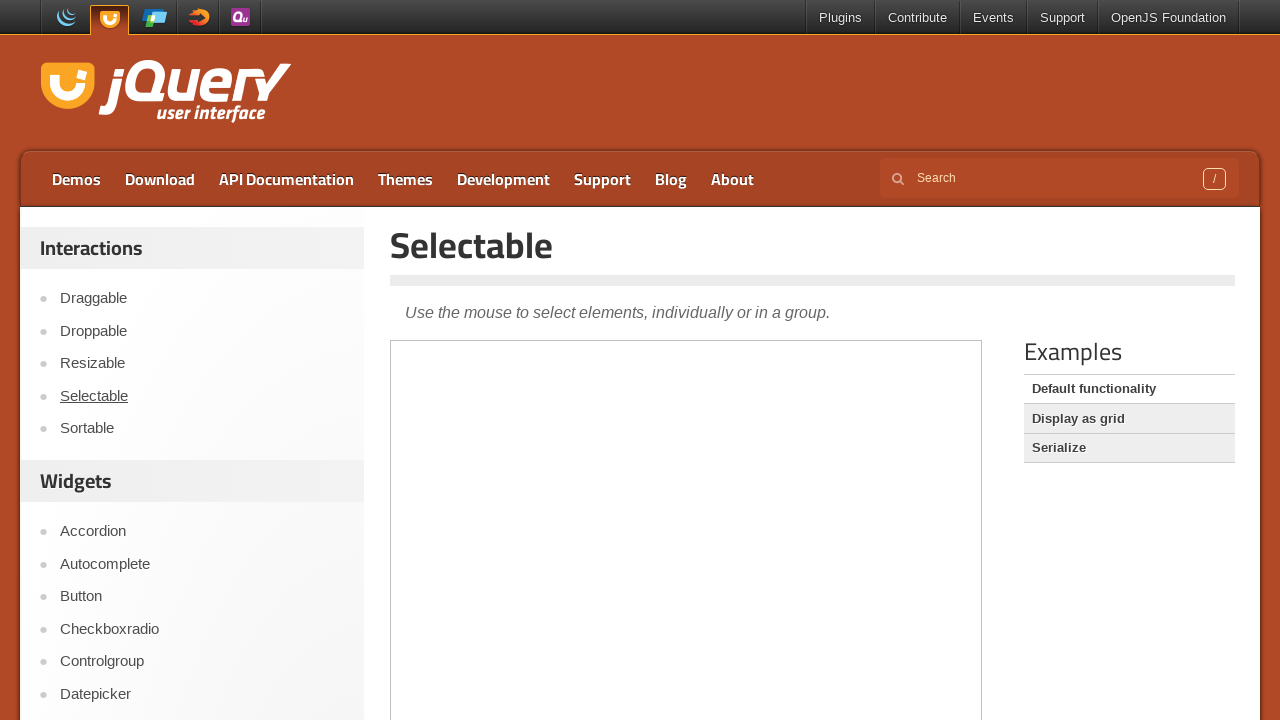

Located the demo iframe
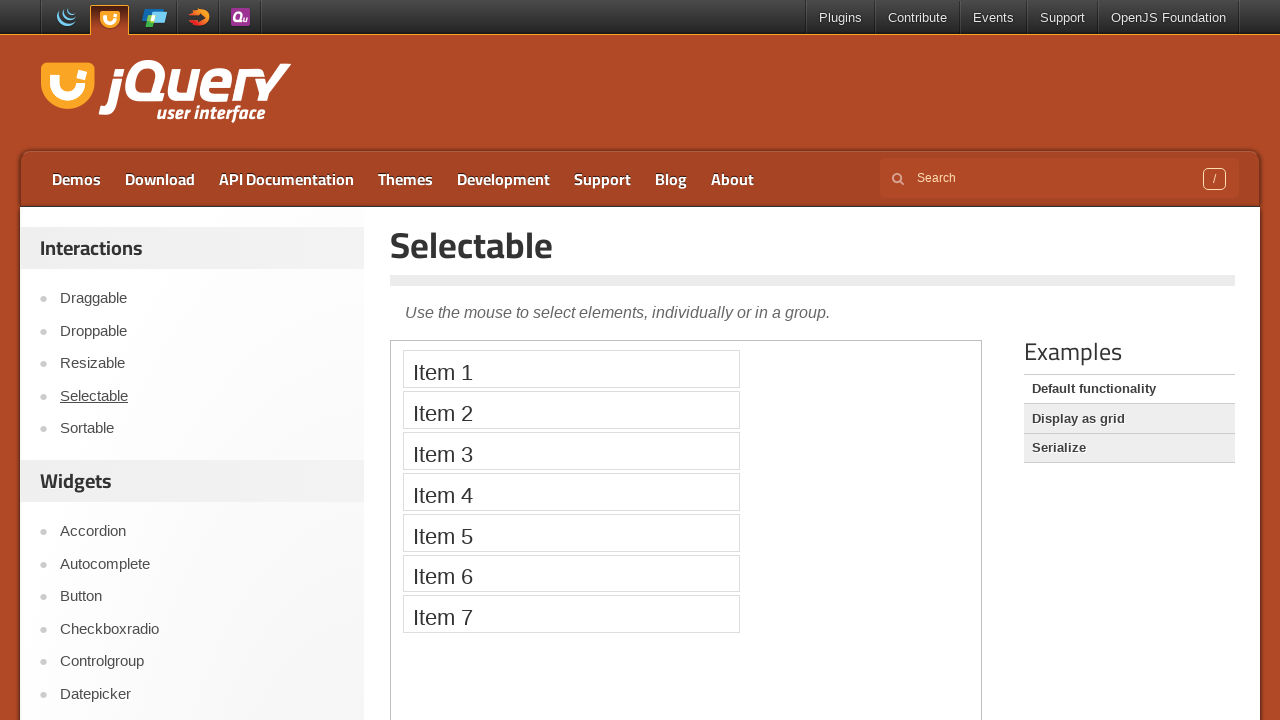

Waited for selectable list items to load
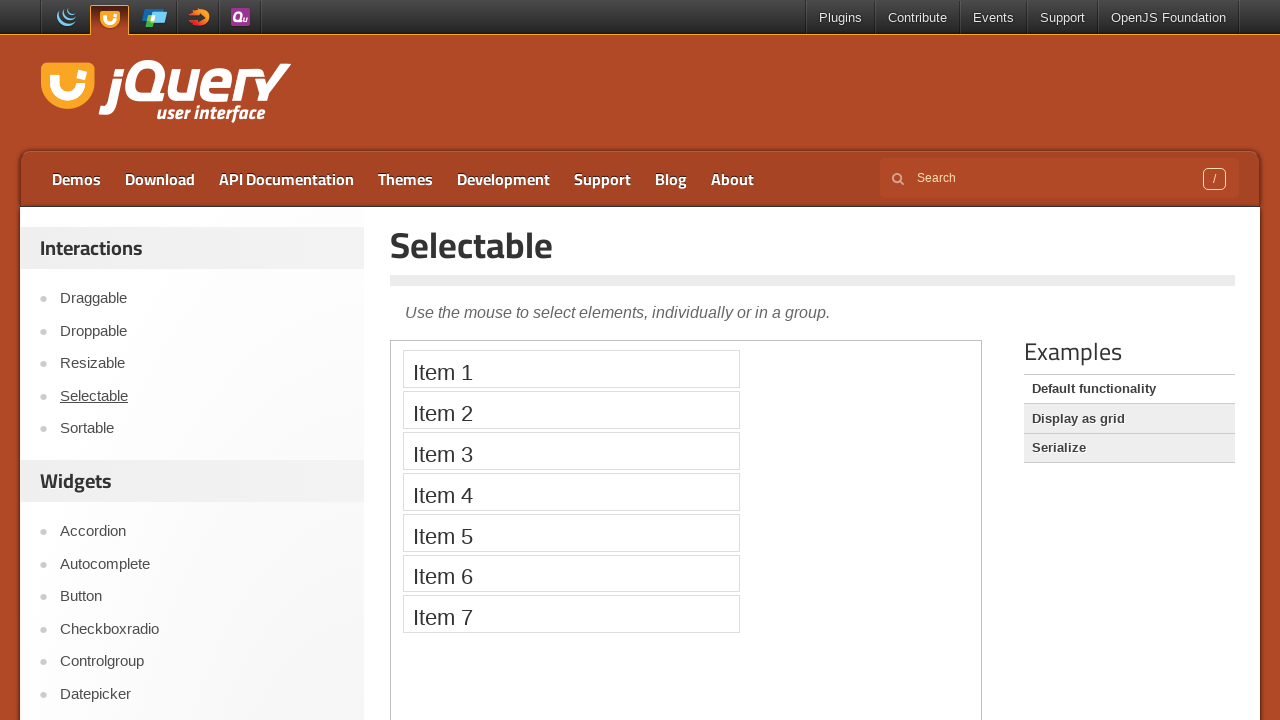

Ctrl+clicked the second list item at (571, 410) on iframe >> nth=0 >> internal:control=enter-frame >> #selectable li >> nth=1
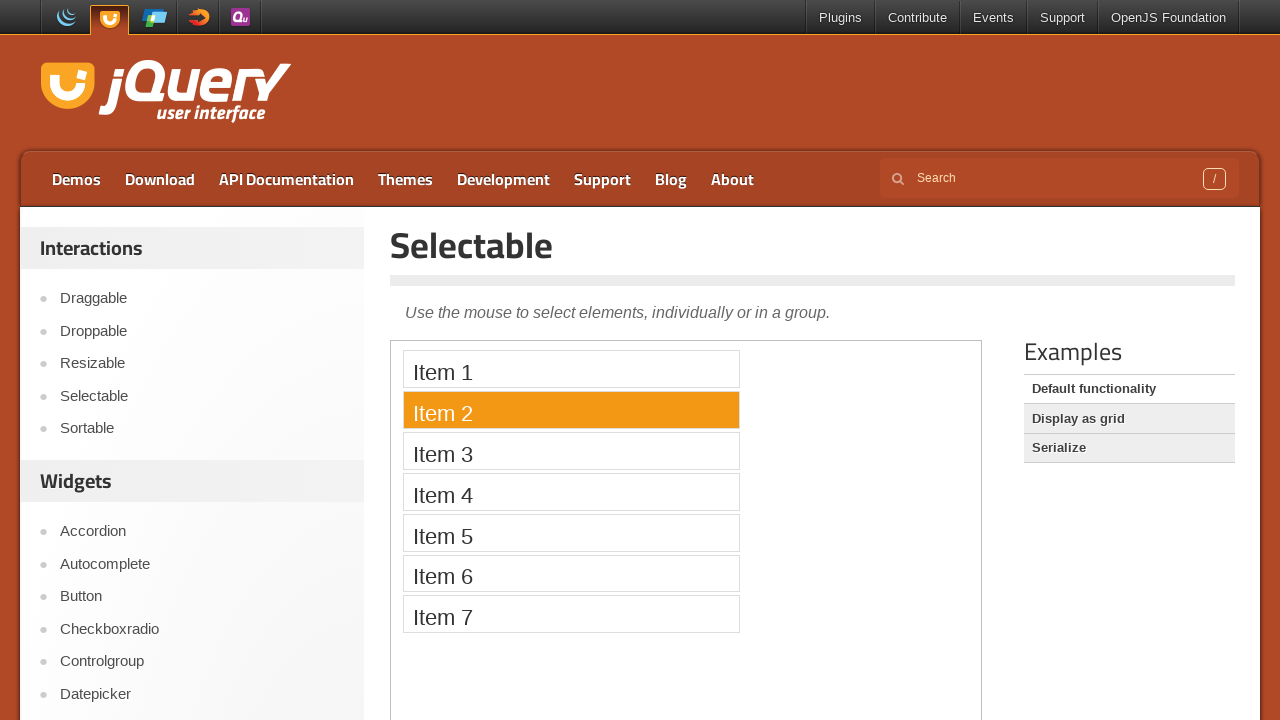

Ctrl+clicked the fourth list item at (571, 492) on iframe >> nth=0 >> internal:control=enter-frame >> #selectable li >> nth=3
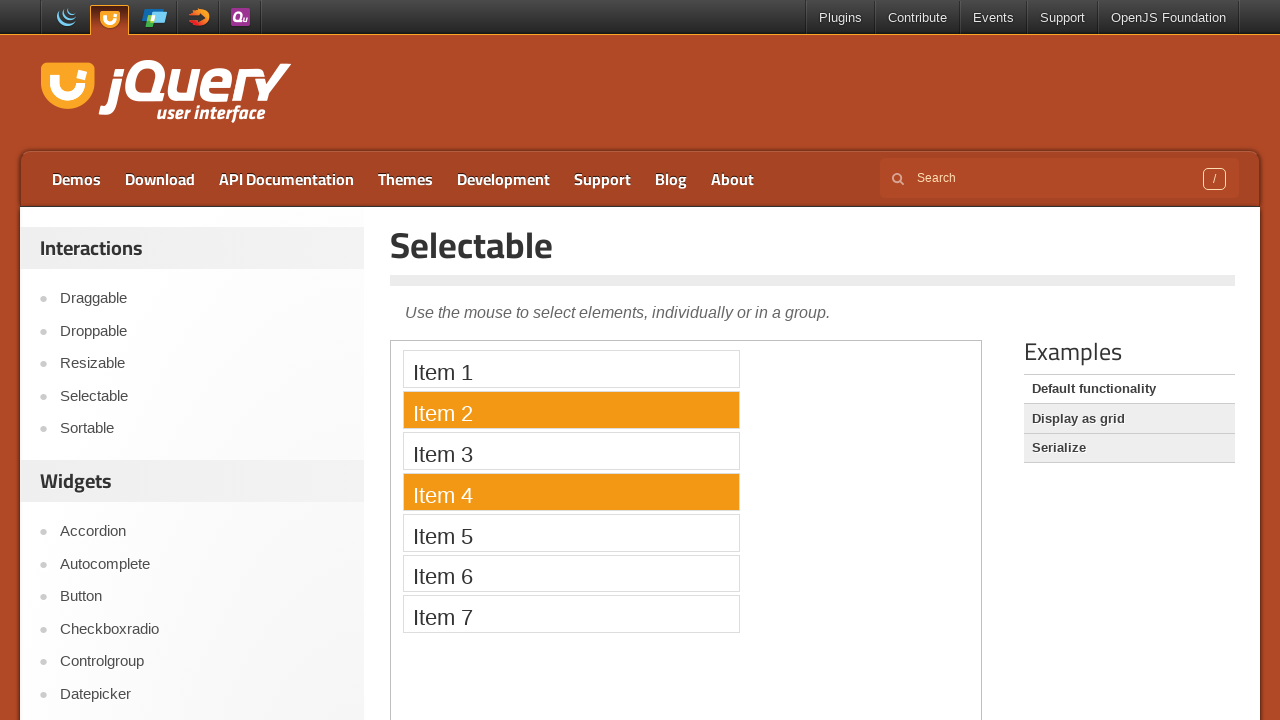

Ctrl+clicked the sixth list item at (571, 573) on iframe >> nth=0 >> internal:control=enter-frame >> #selectable li >> nth=5
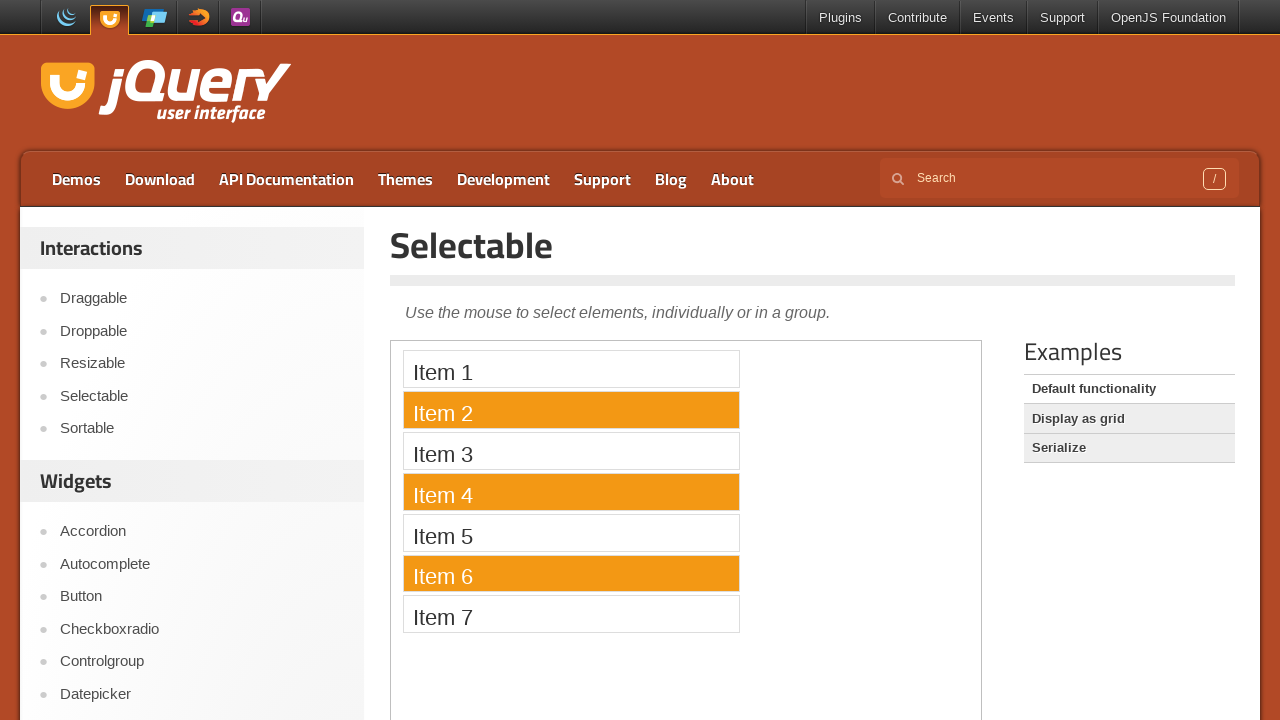

Waited 500ms for selection state to stabilize
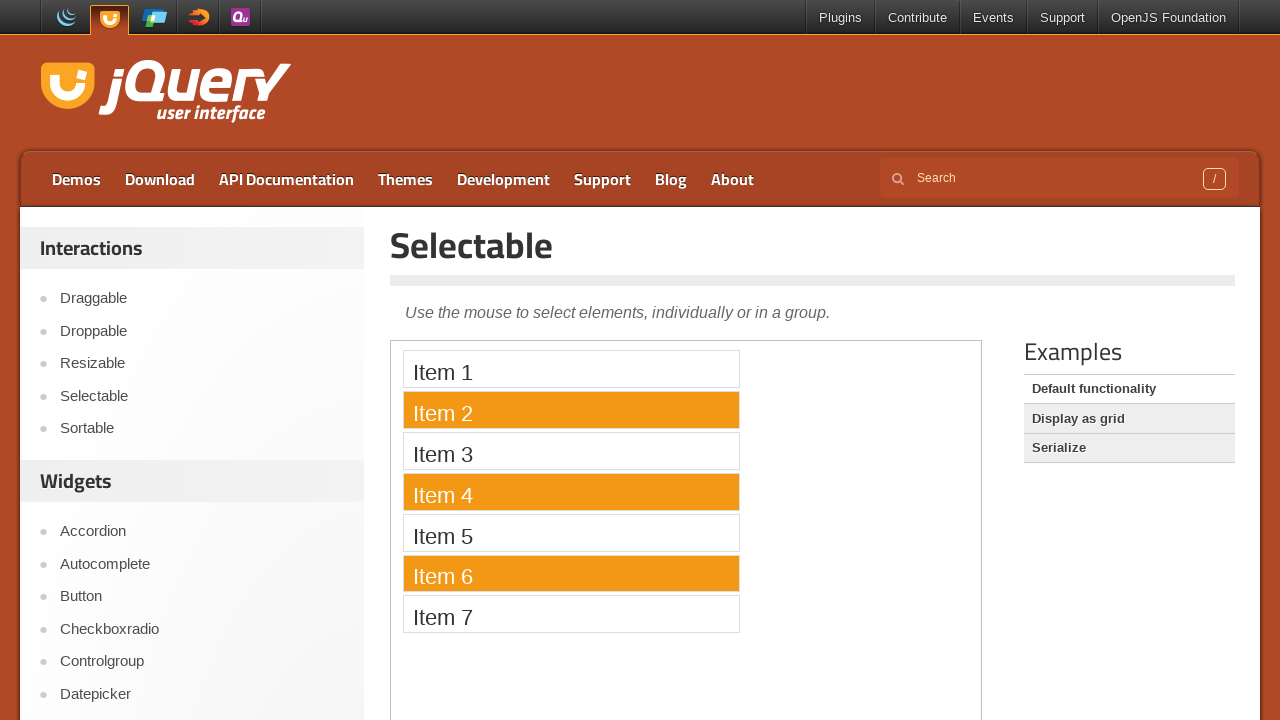

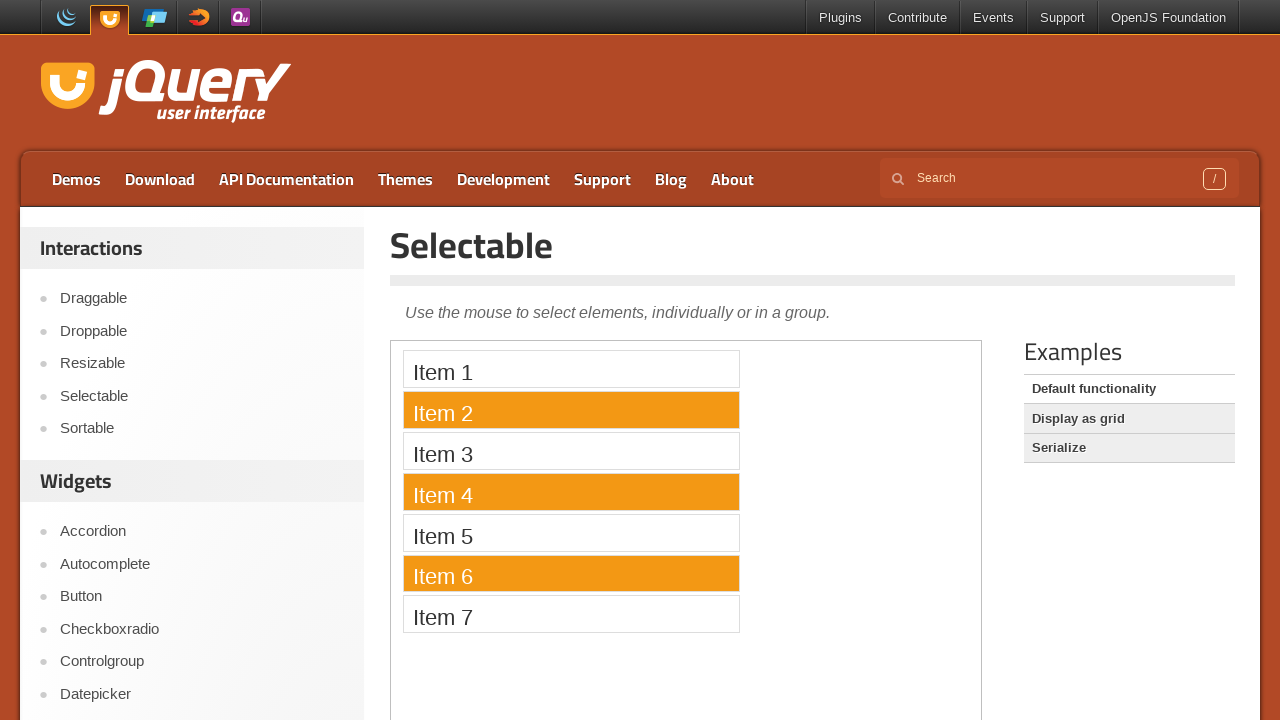